Tests domain availability check on registro.br by entering a domain name in the search field and submitting the query

Starting URL: https://registro.br

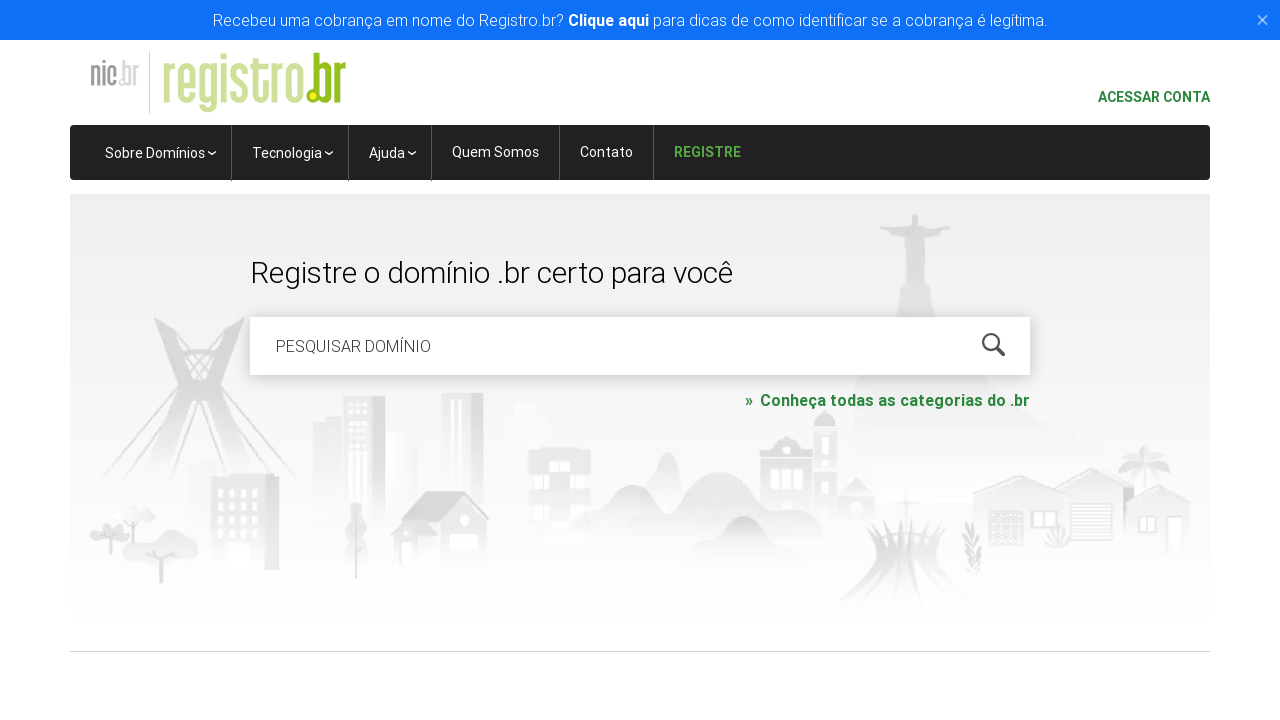

Filled domain availability search field with 'techsolutions2024.com.br' on #is-avail-field
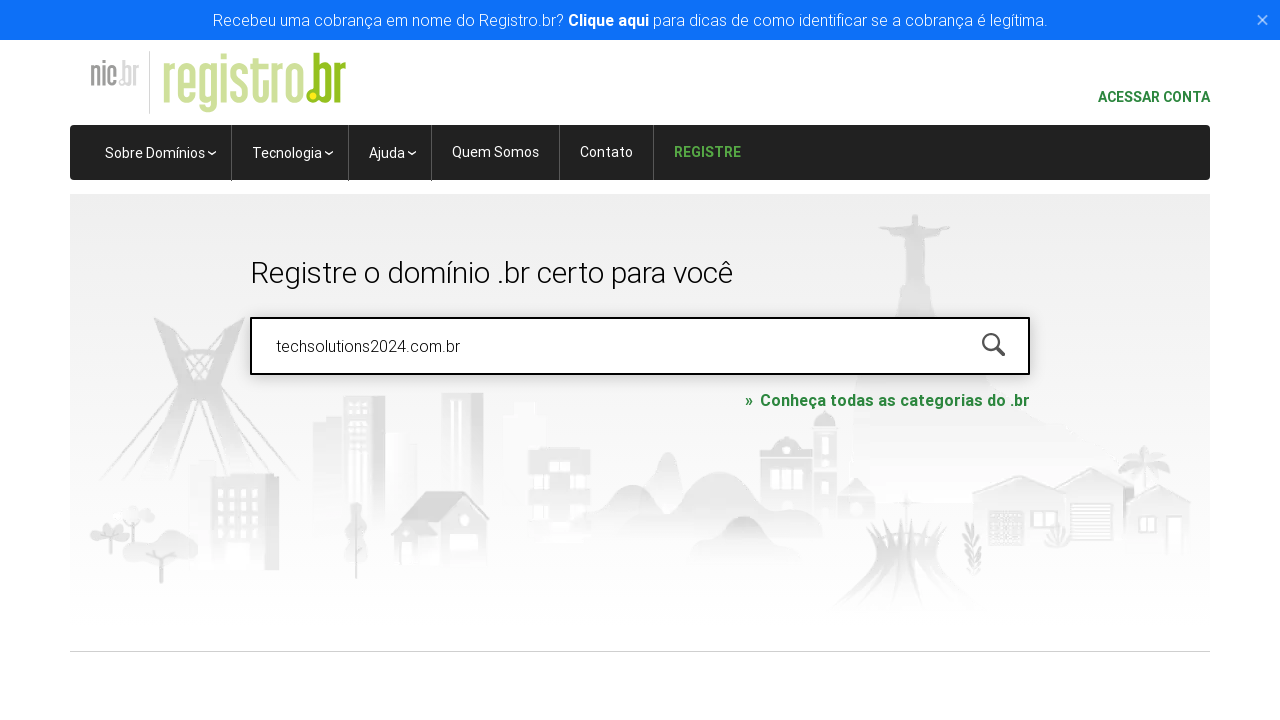

Pressed Enter to submit domain availability search on #is-avail-field
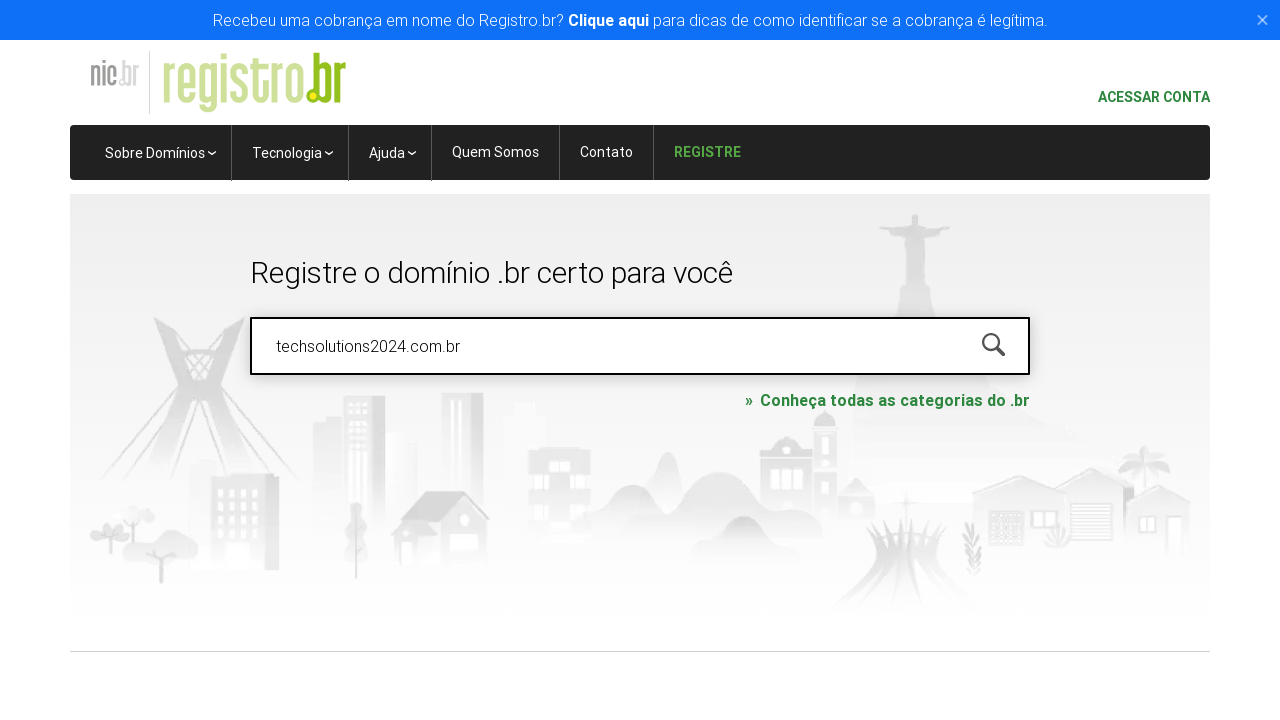

Domain availability results loaded
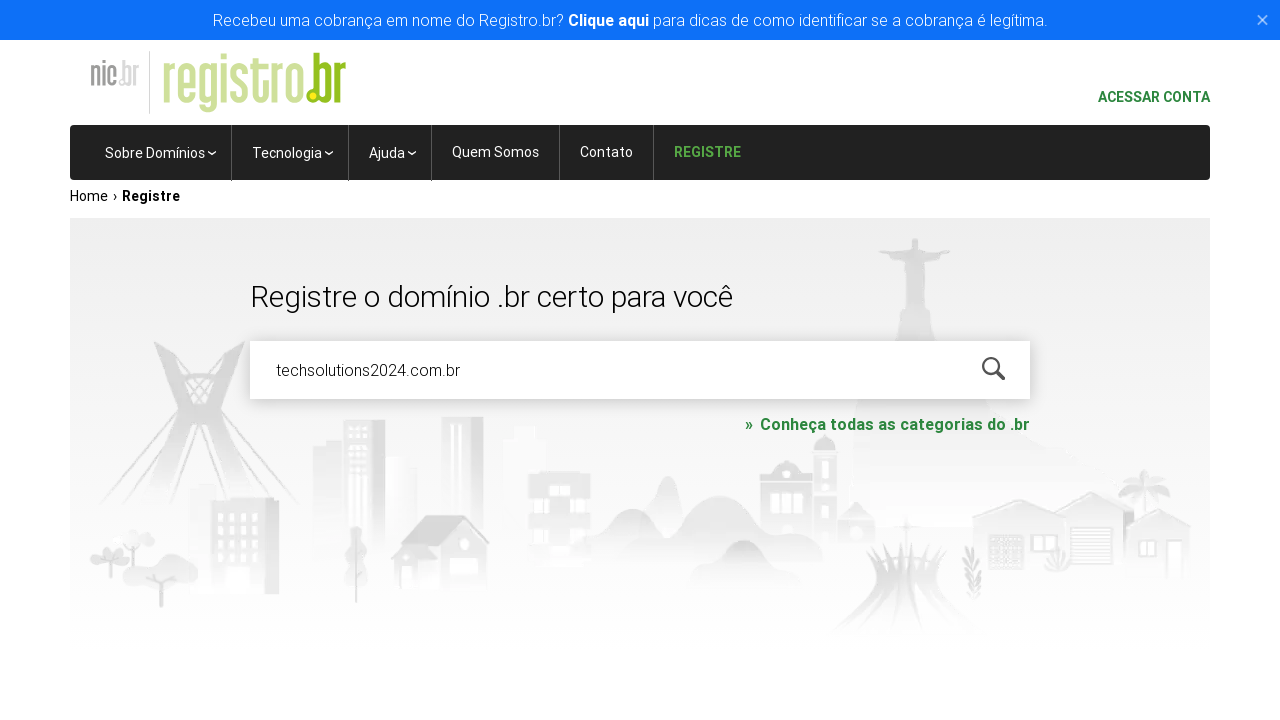

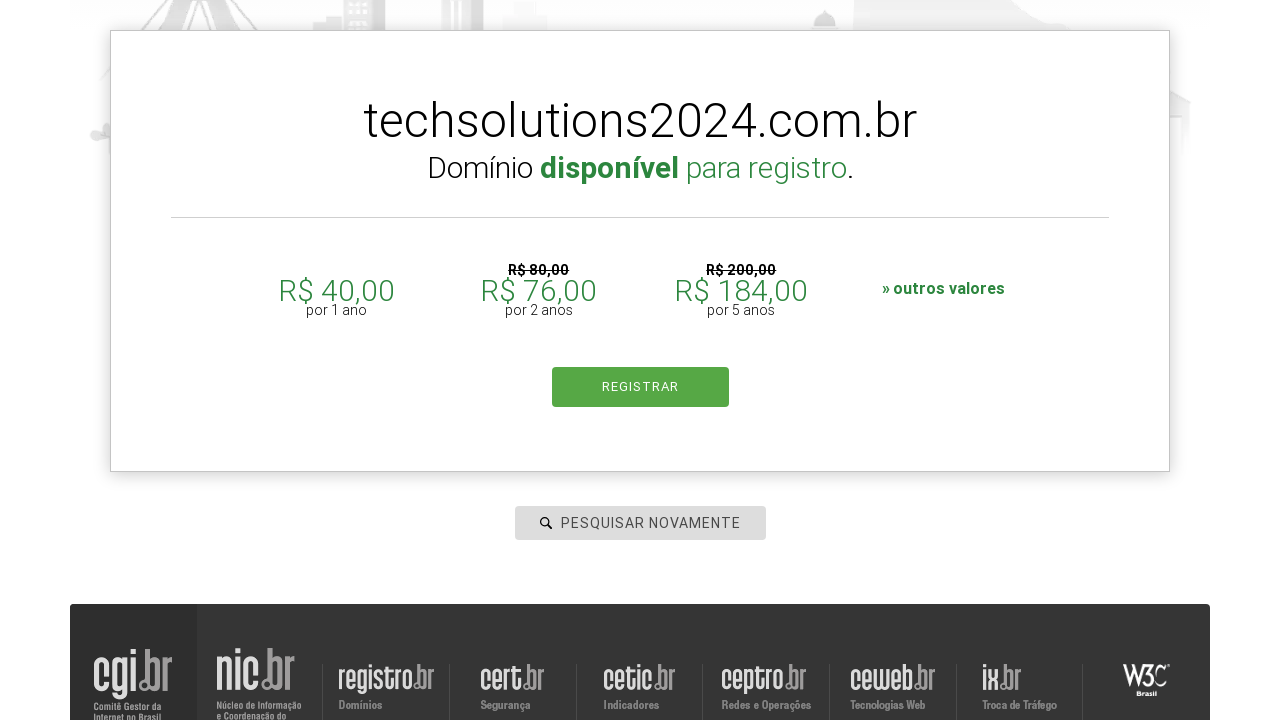